Navigates to Browse Languages and back to homepage, verifying welcome message

Starting URL: http://www.99-bottles-of-beer.net/

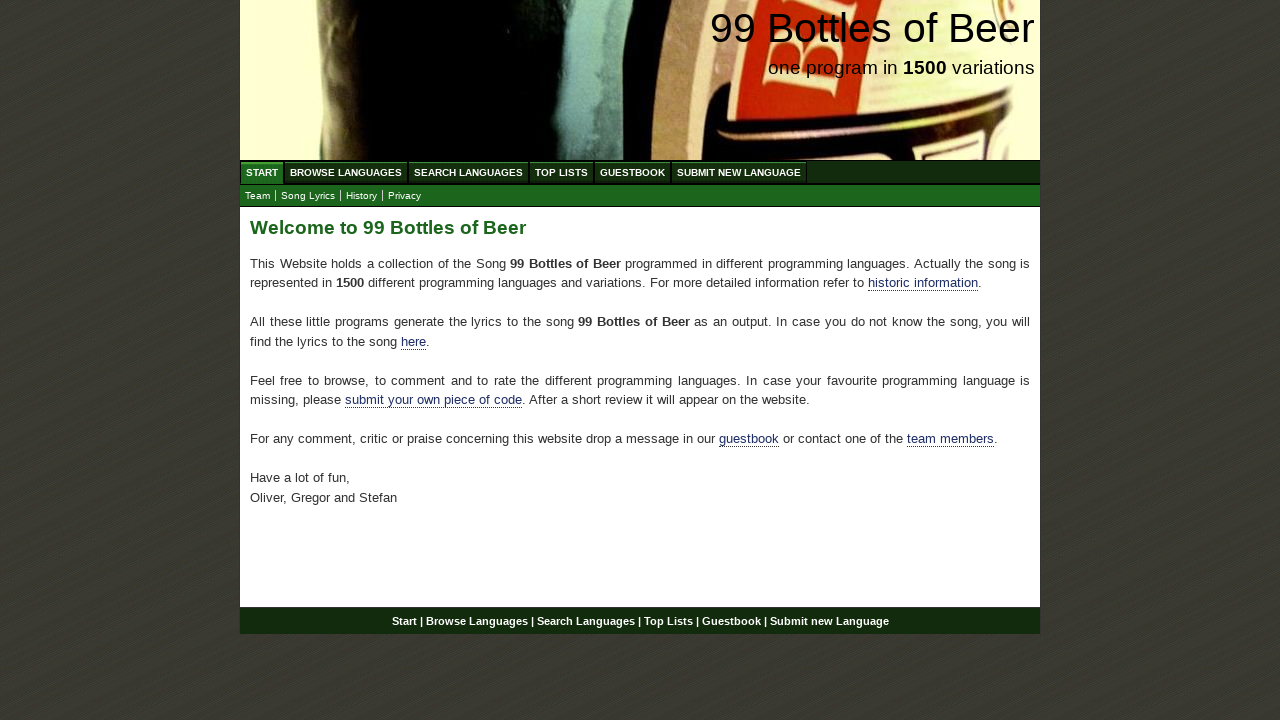

Clicked on Browse Languages link at (346, 172) on #navigation #menu a[href='/abc.html']
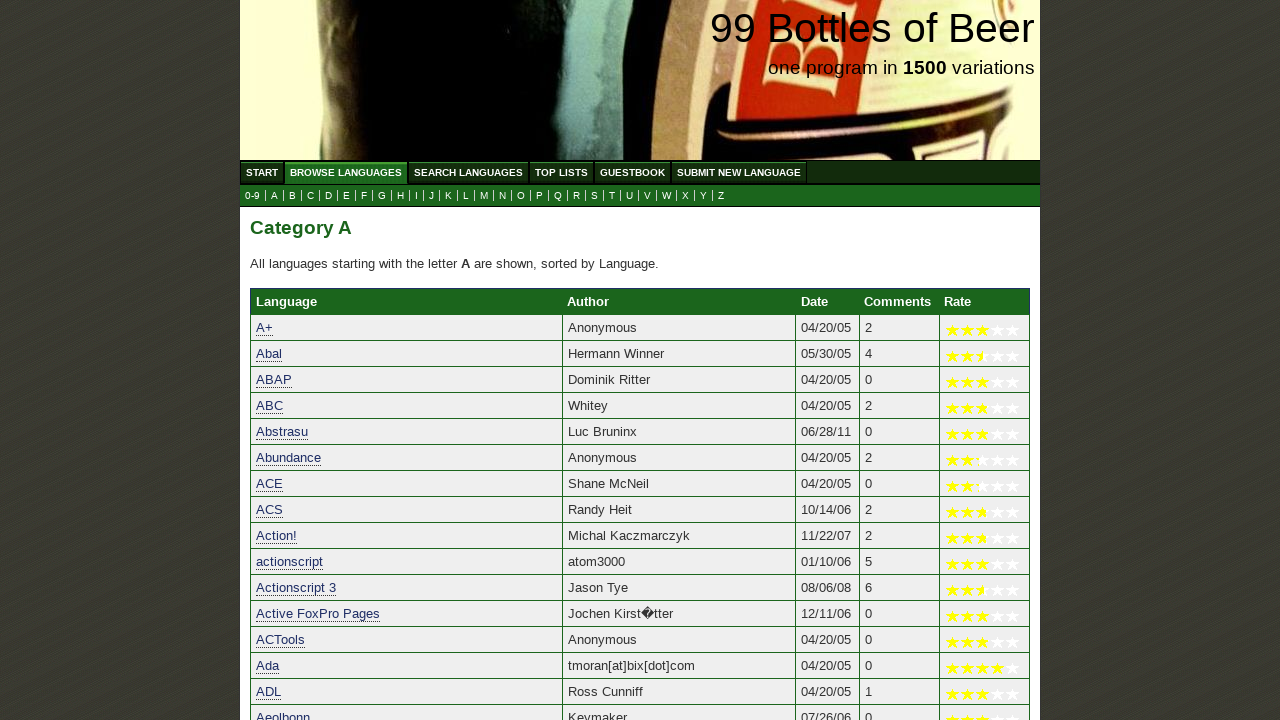

Clicked on Start/Home link to return to homepage at (262, 172) on #navigation #menu a[href='/']
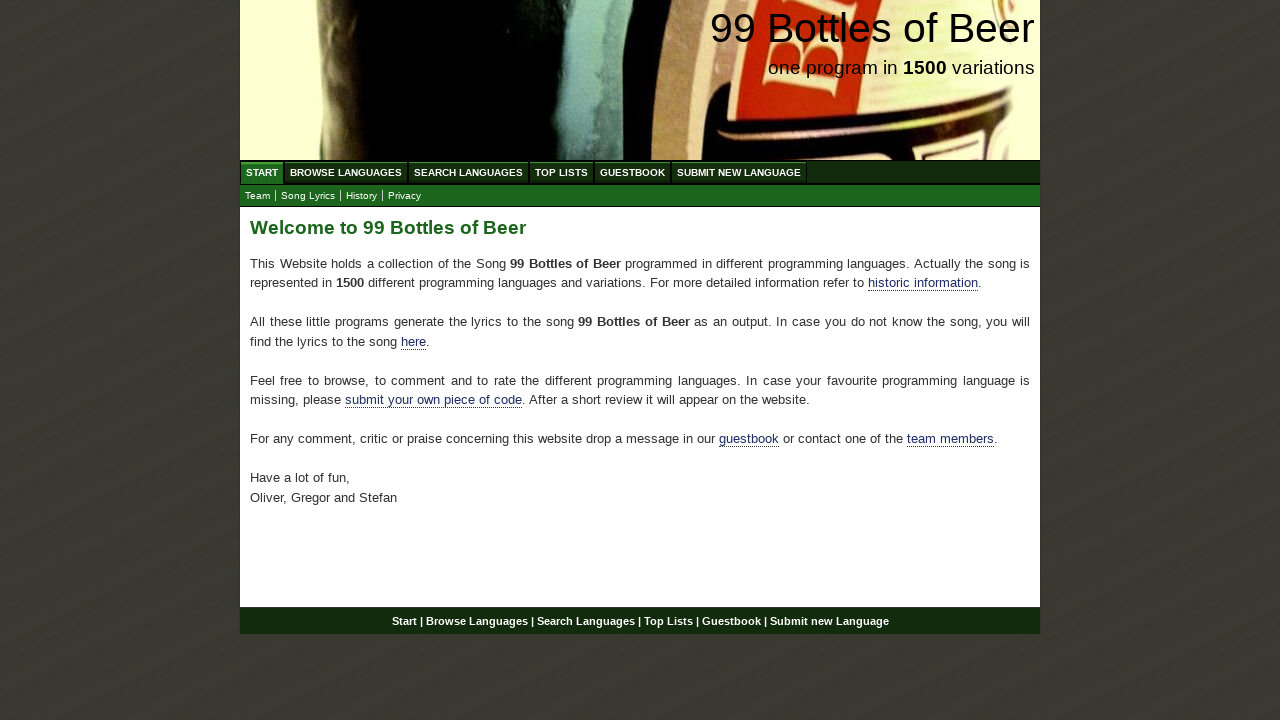

Verified welcome message is displayed on homepage
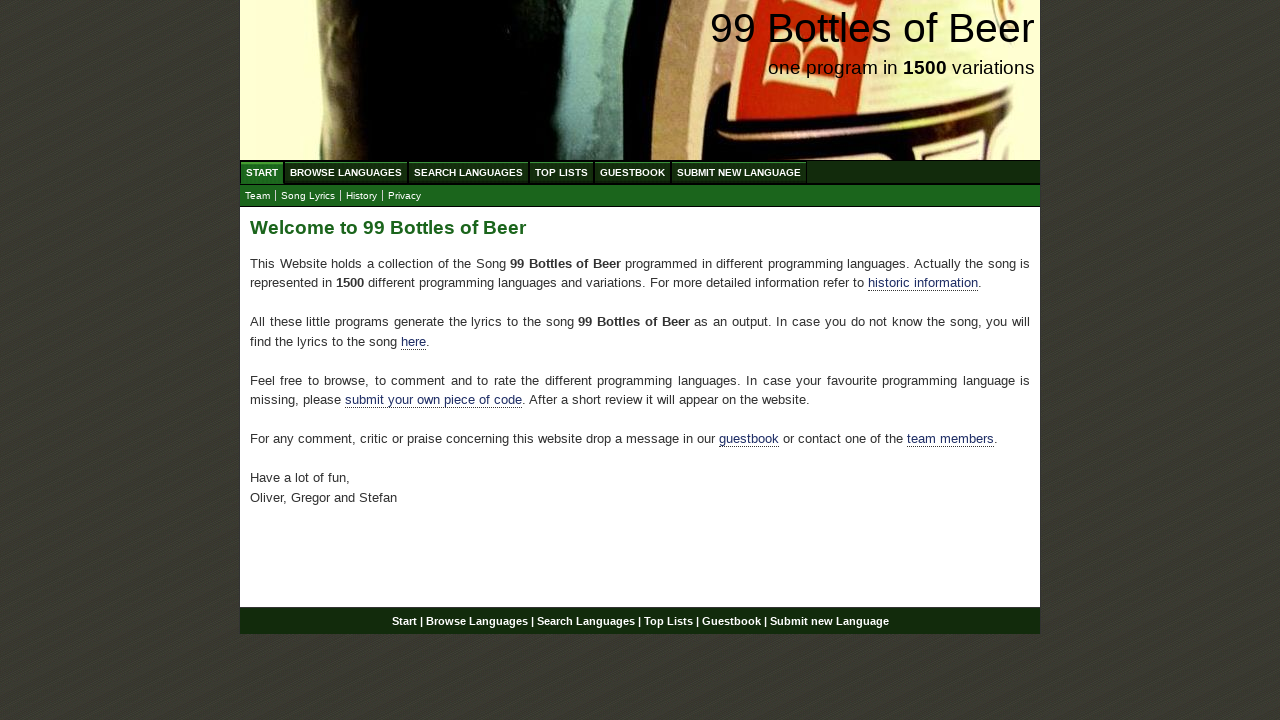

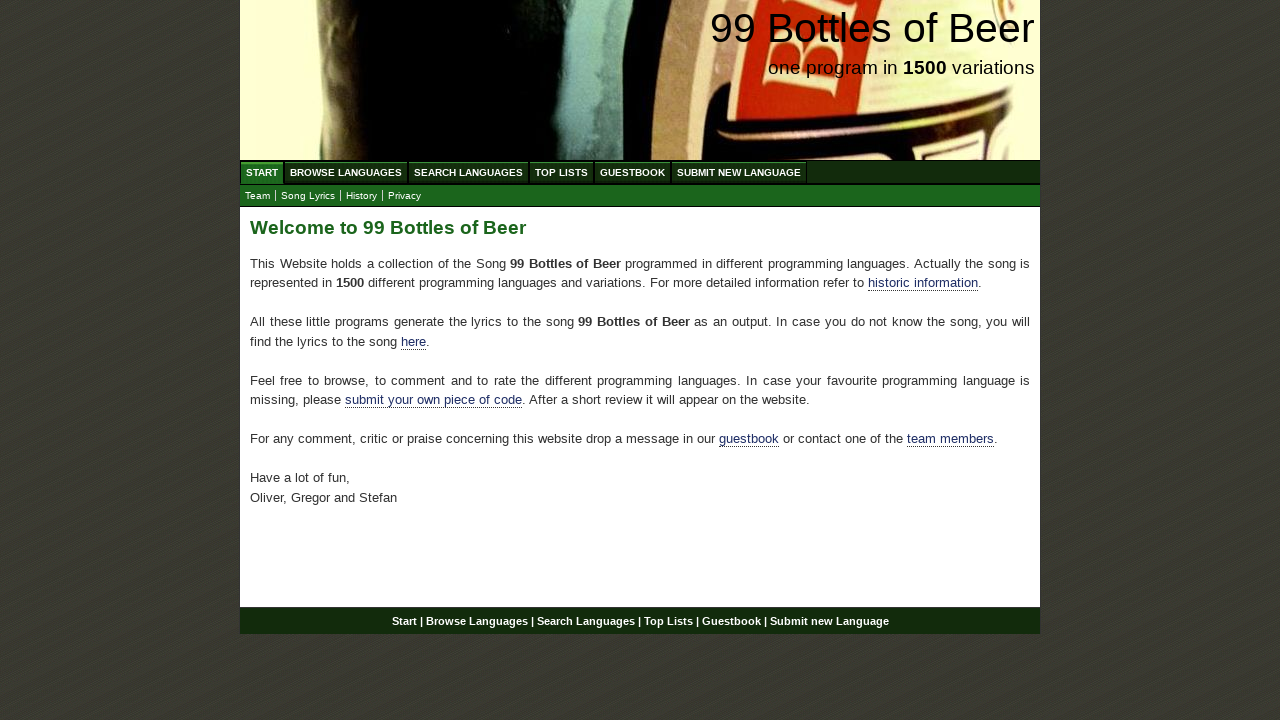